Tests a demo site by filling a text input, clicking a button, verifying elements and text content, and navigating via a link

Starting URL: https://seleniumbase.io/demo_page

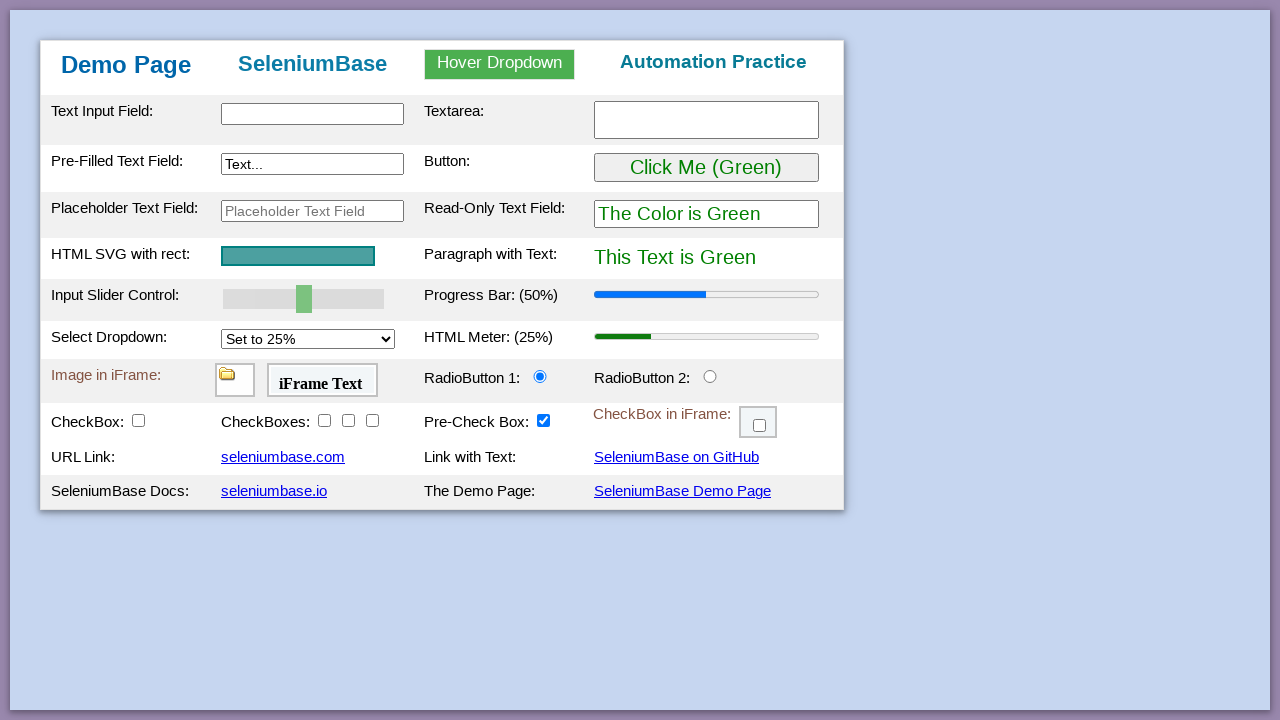

Filled text input with 'This is Automated' on #myTextInput
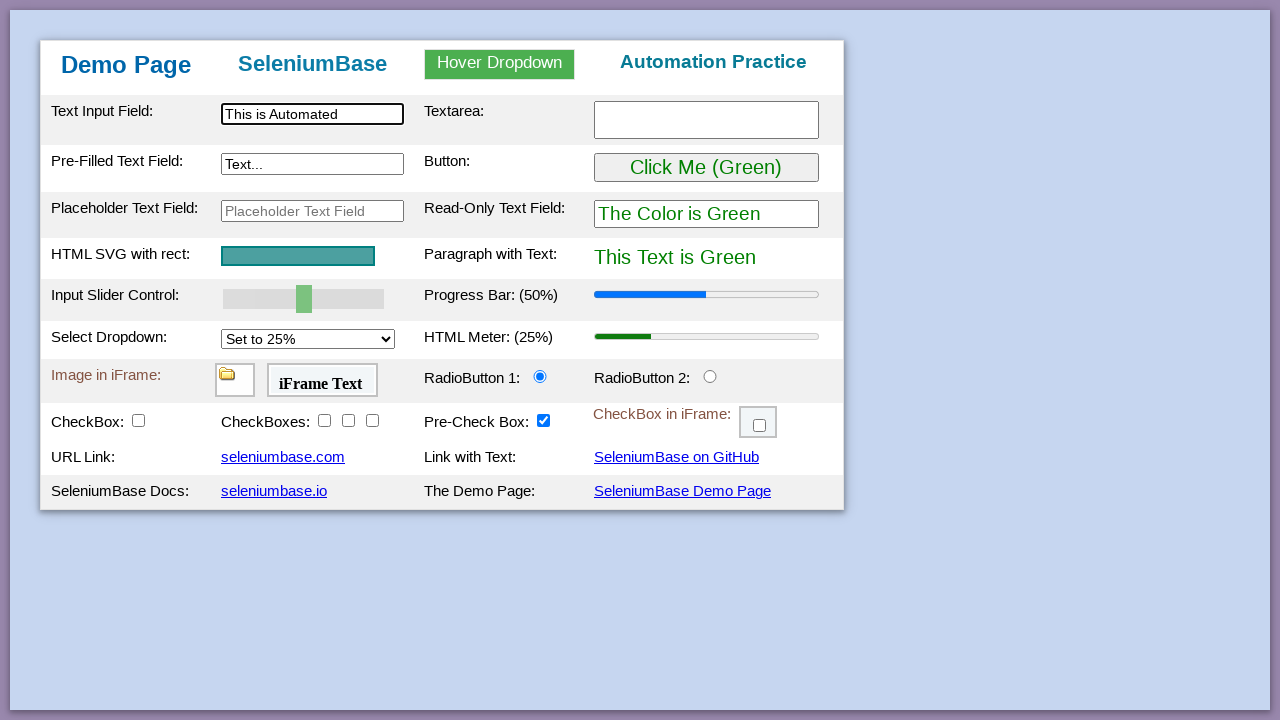

Clicked the button at (706, 168) on #myButton
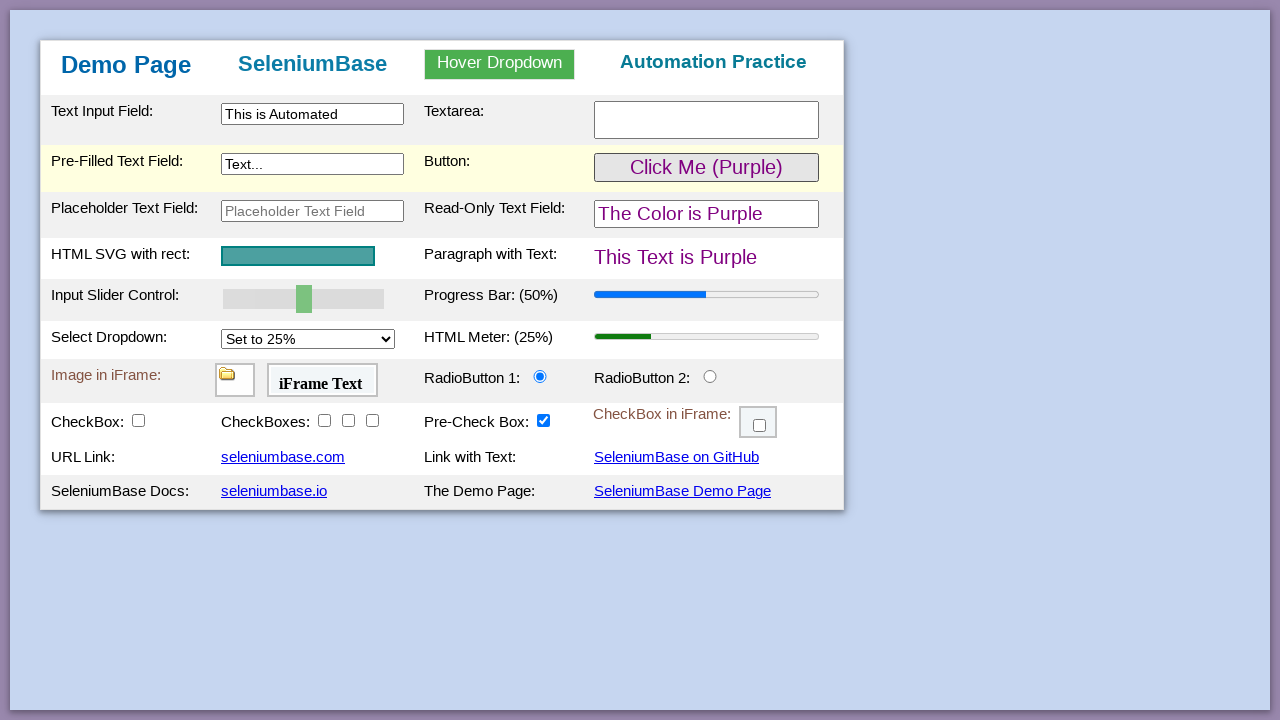

Table body element loaded
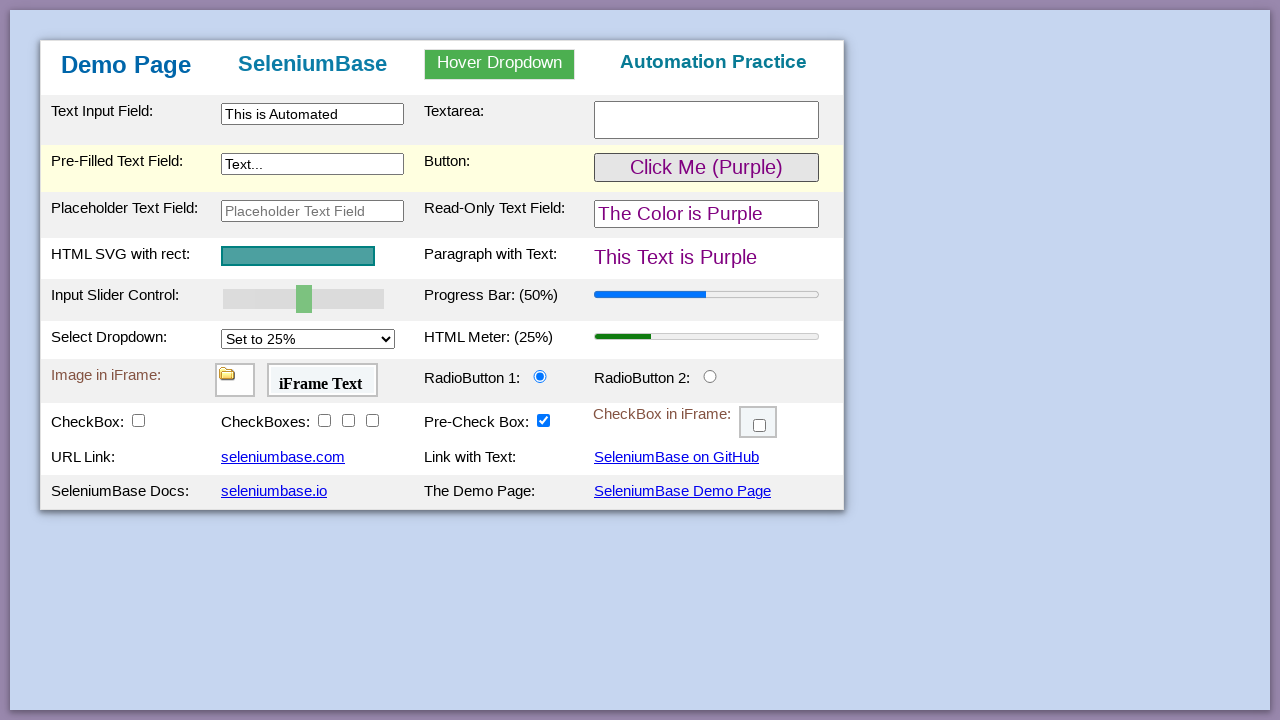

Verified heading contains 'Automation Practice'
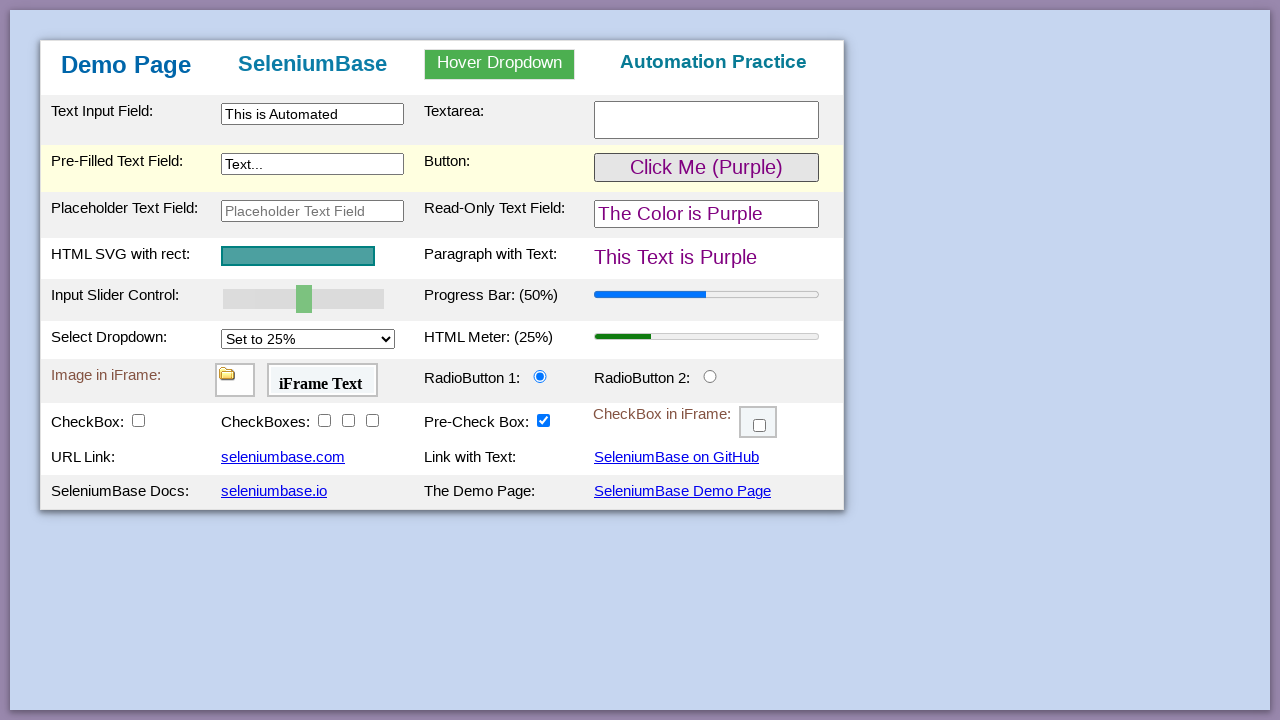

Clicked SeleniumBase Demo Page link at (682, 491) on text=SeleniumBase Demo Page
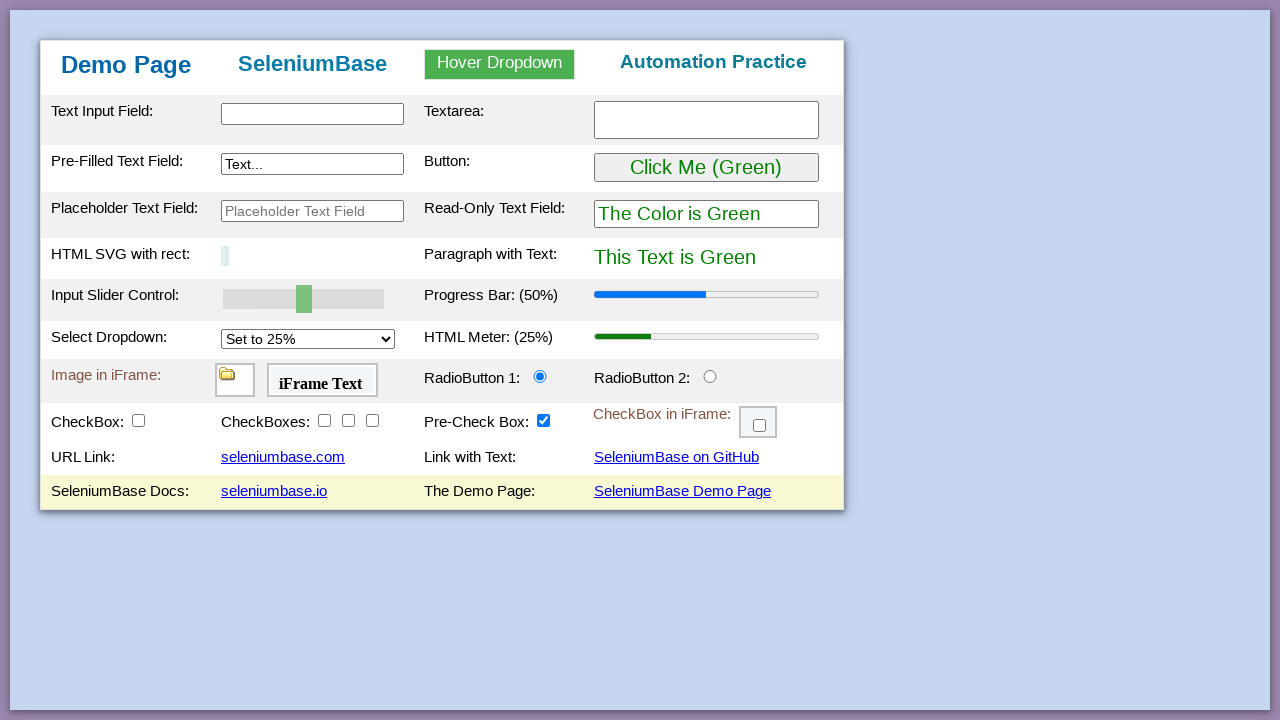

Verified page title is 'Demo Page'
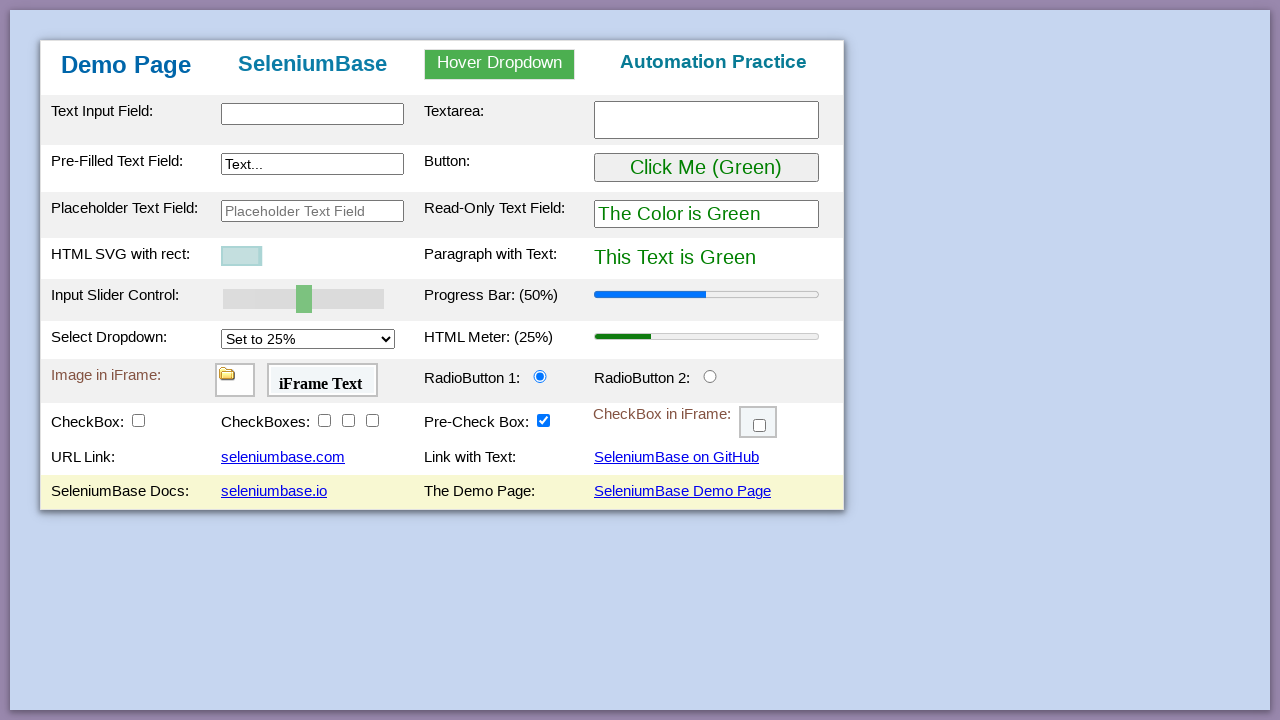

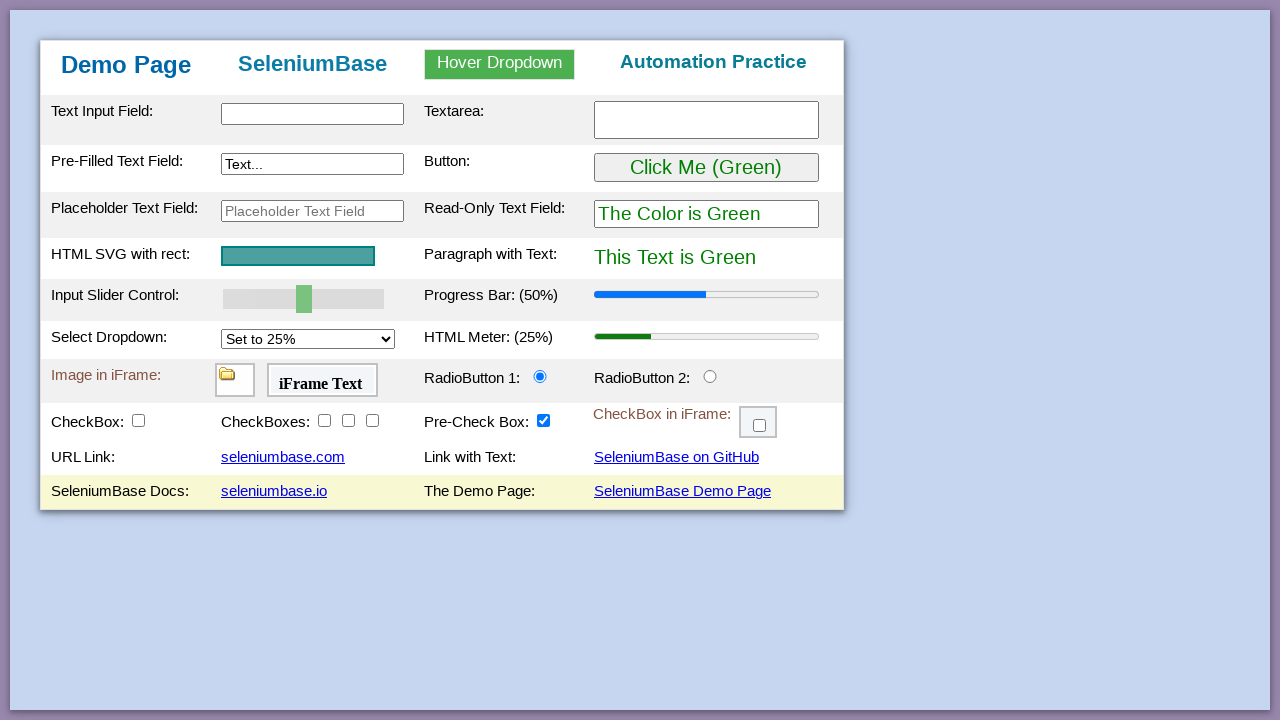